Tests adding rows to a web table by filling in form fields (name, role, email, location, department) and clicking the add button, then verifying the data appears in the table. The test adds two different rows with employee information.

Starting URL: https://vinothqaacademy.com/webtable/

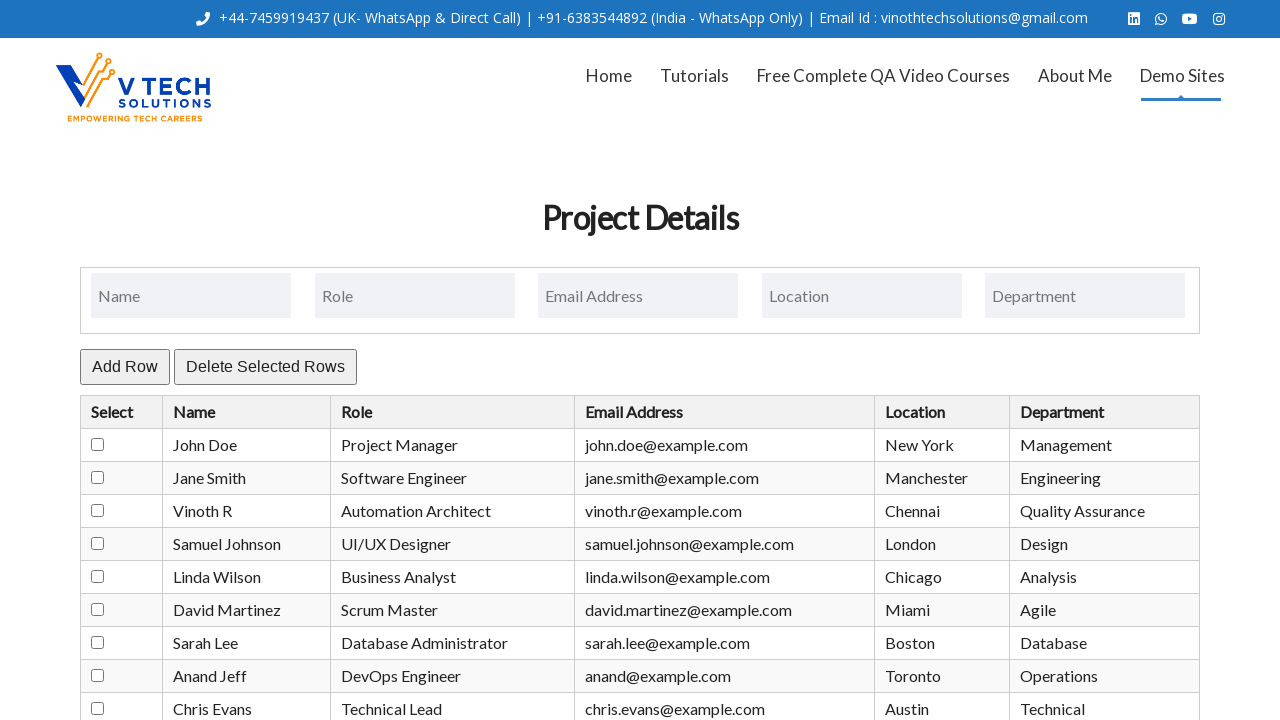

Filled name field with 'Anca Popescu' on #nameInput
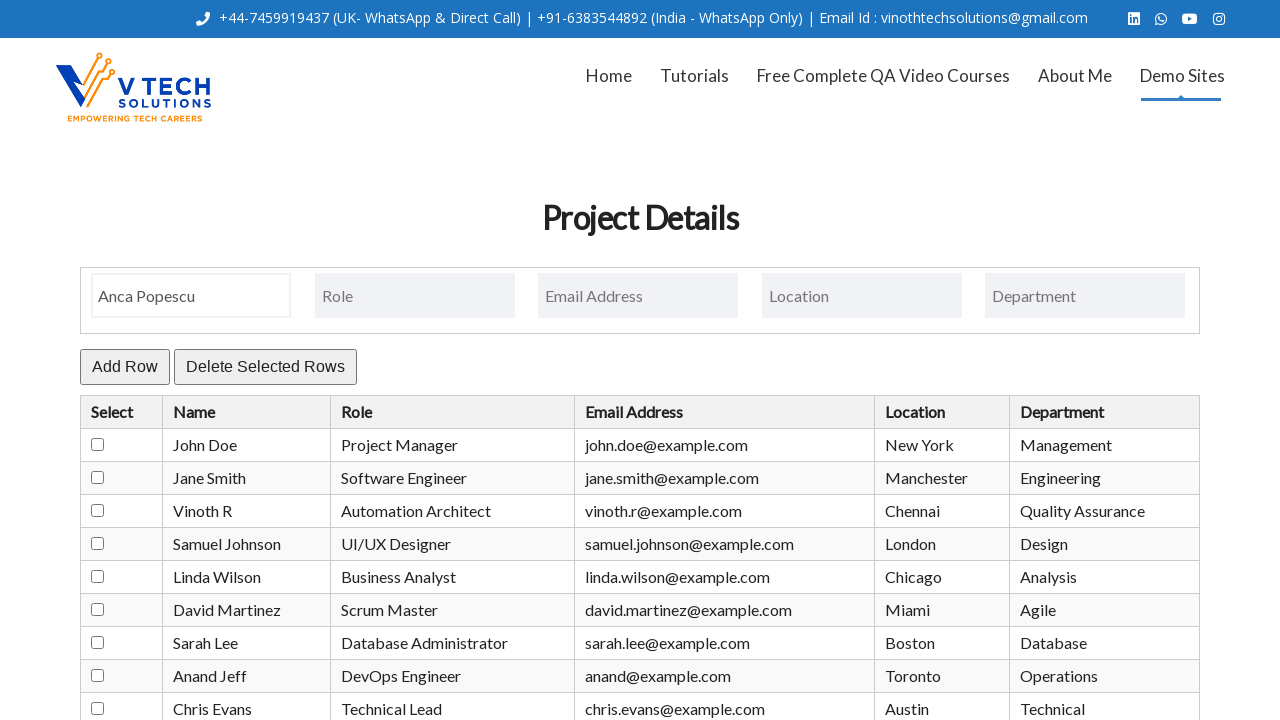

Filled role field with 'Business Analyst' on #roleInput
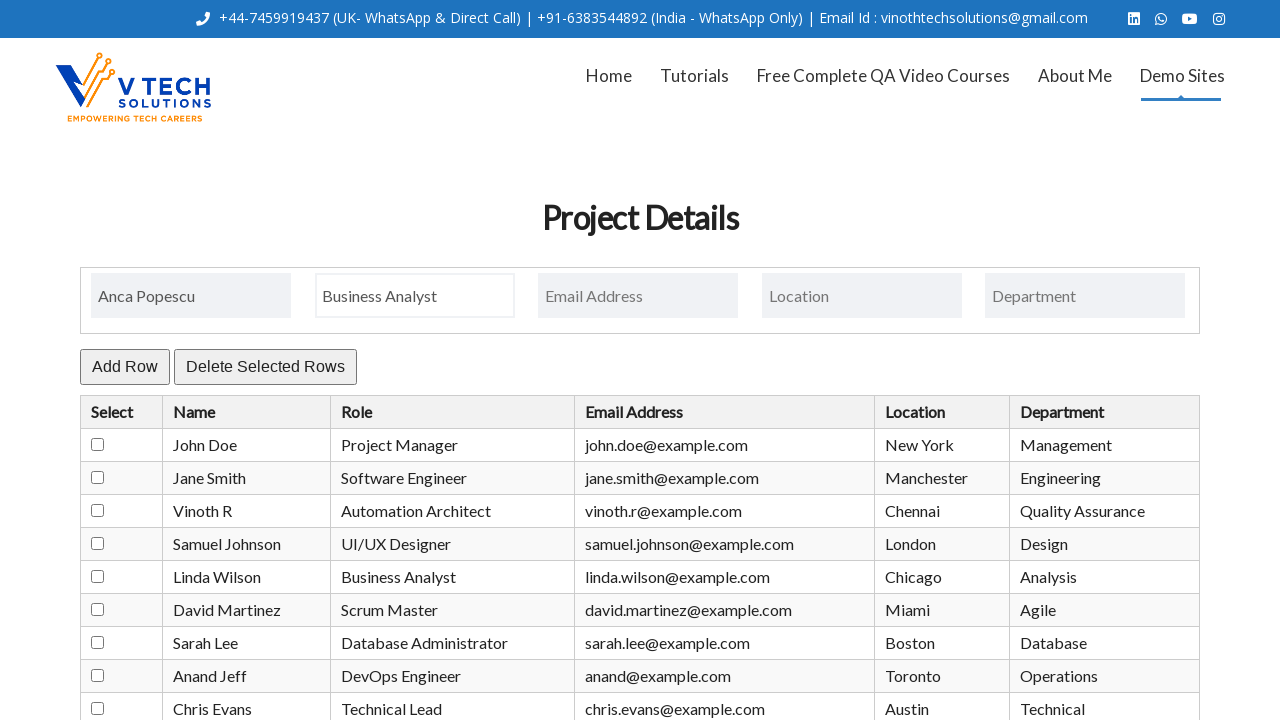

Filled email field with 'anca.popescu@gmail.com' on #emailInput
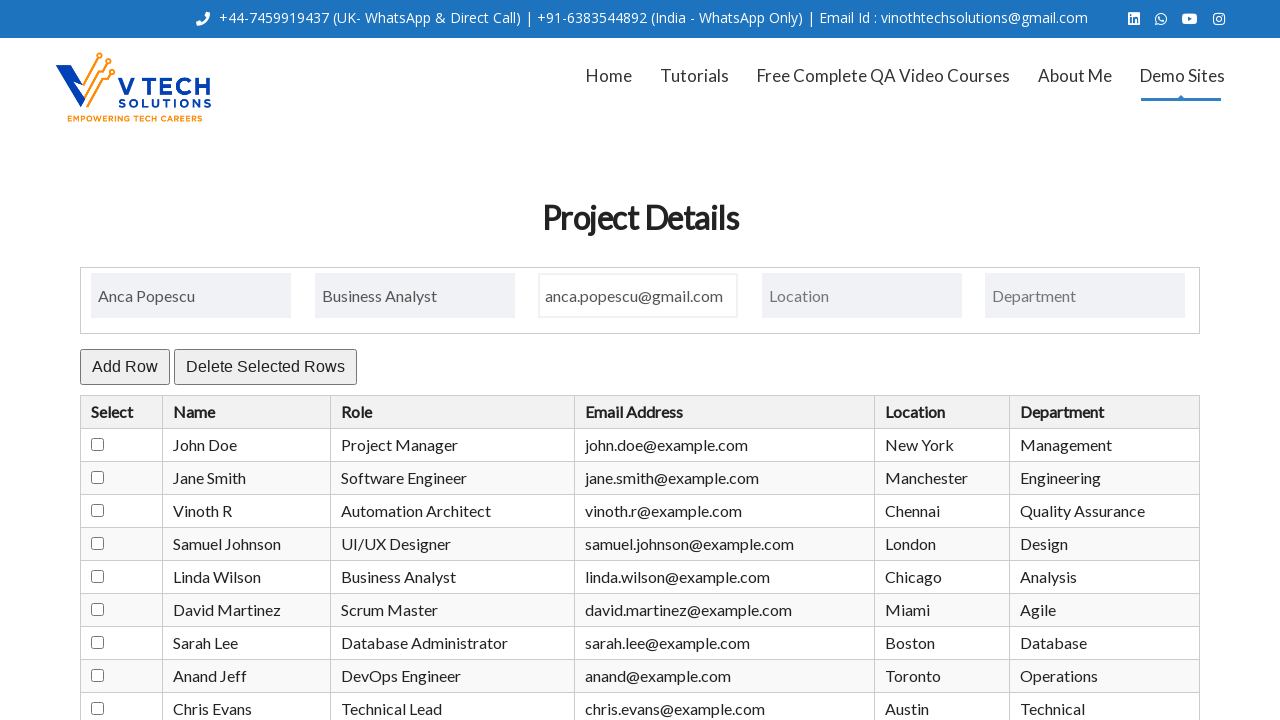

Filled location field with 'Galati' on #locationInput
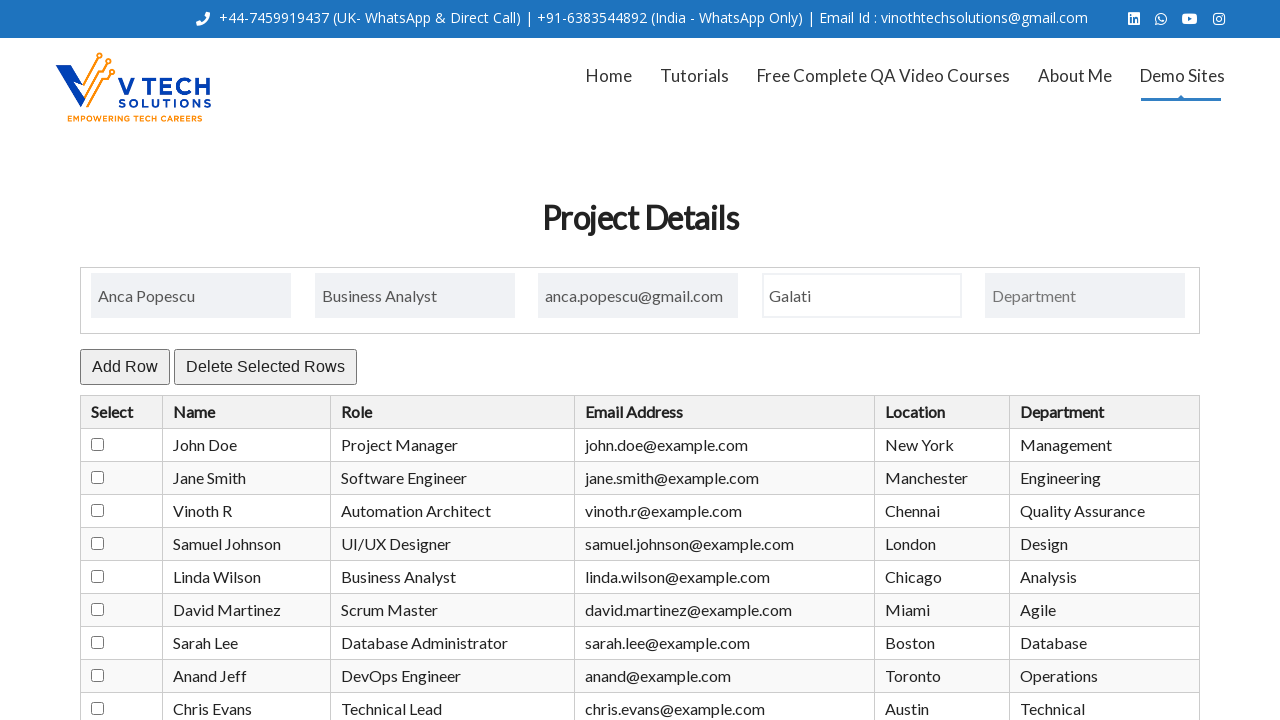

Filled department field with 'Analysis' on #departmentInput
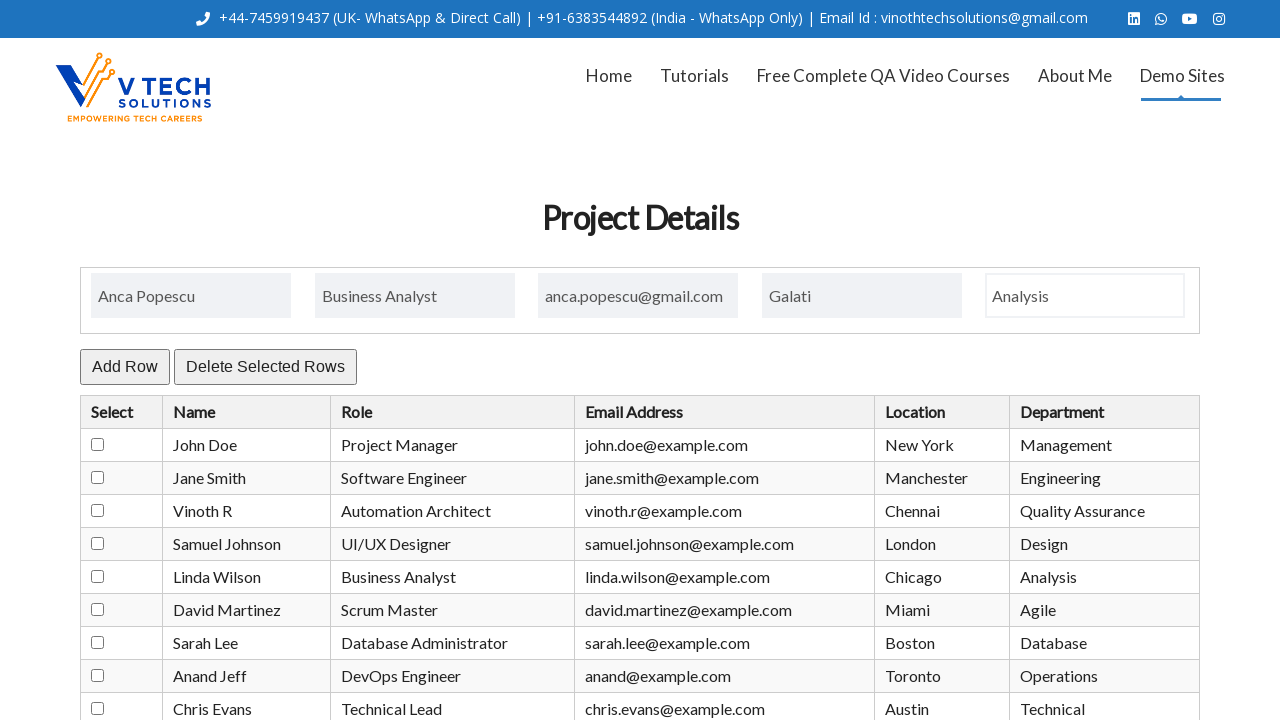

Clicked add button to add first employee row at (125, 367) on #addBtn
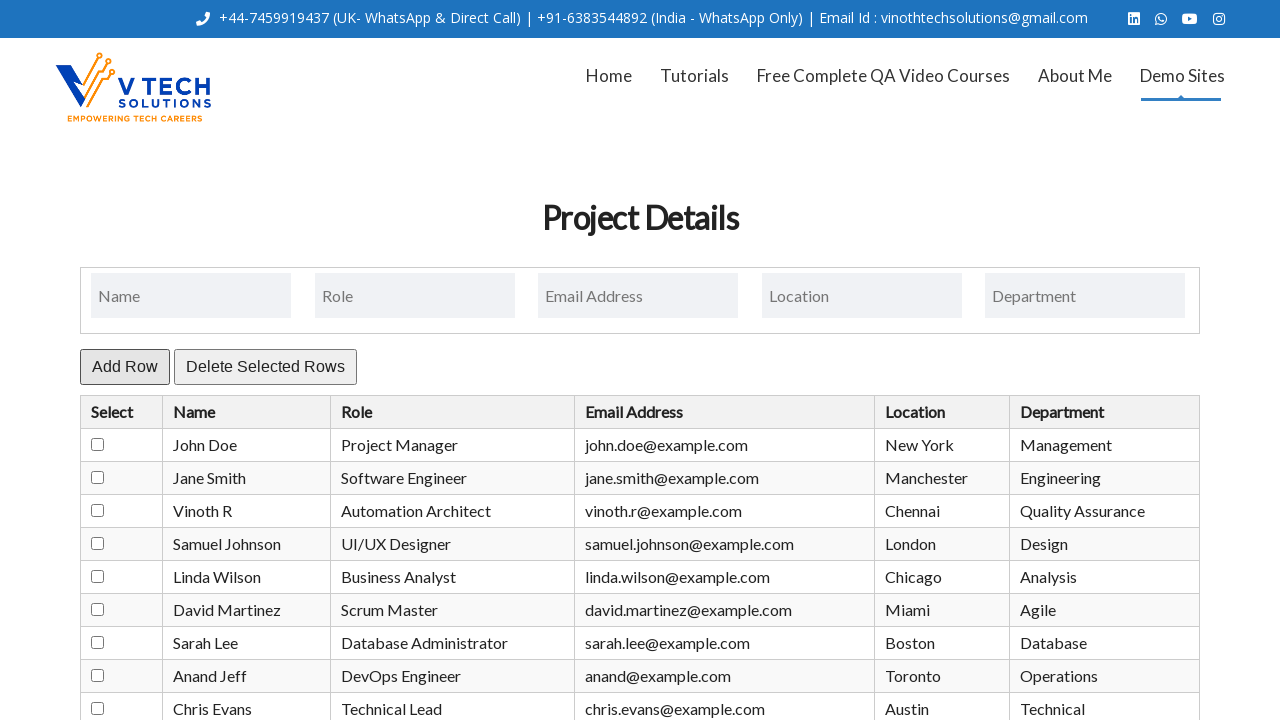

Verified first row was added to table
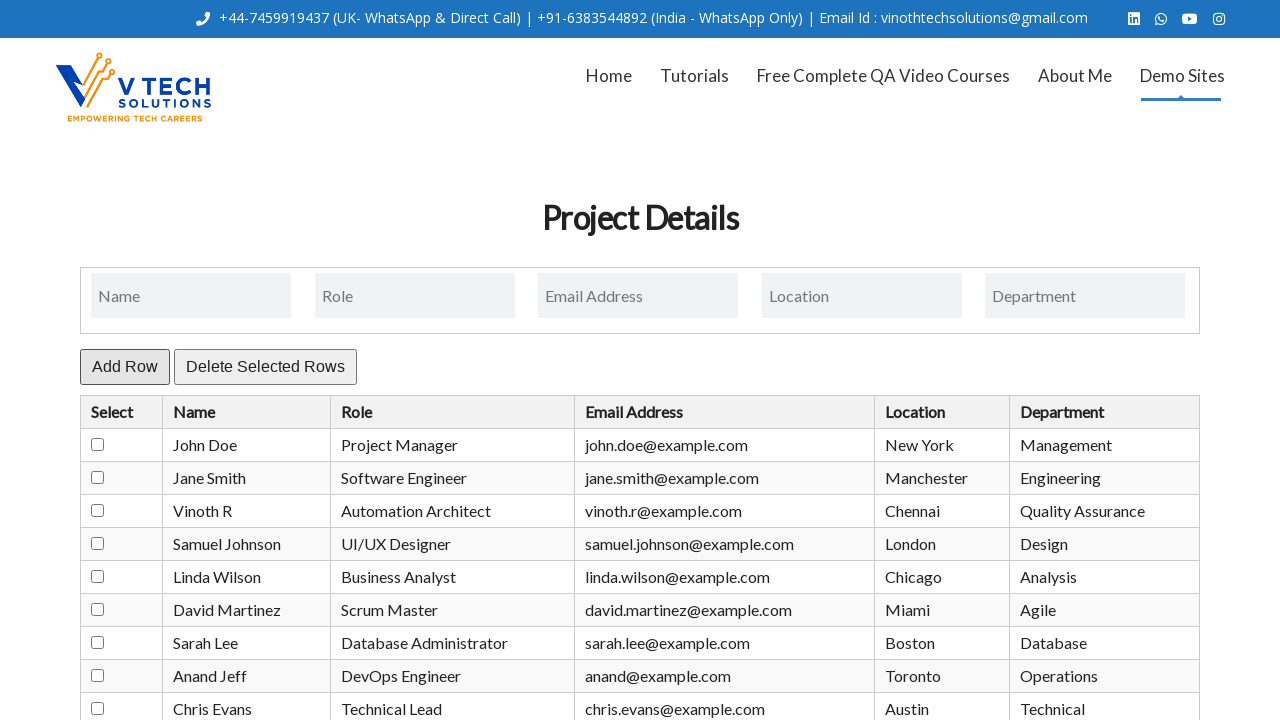

Filled name field with 'Maria Diaconescu' on #nameInput
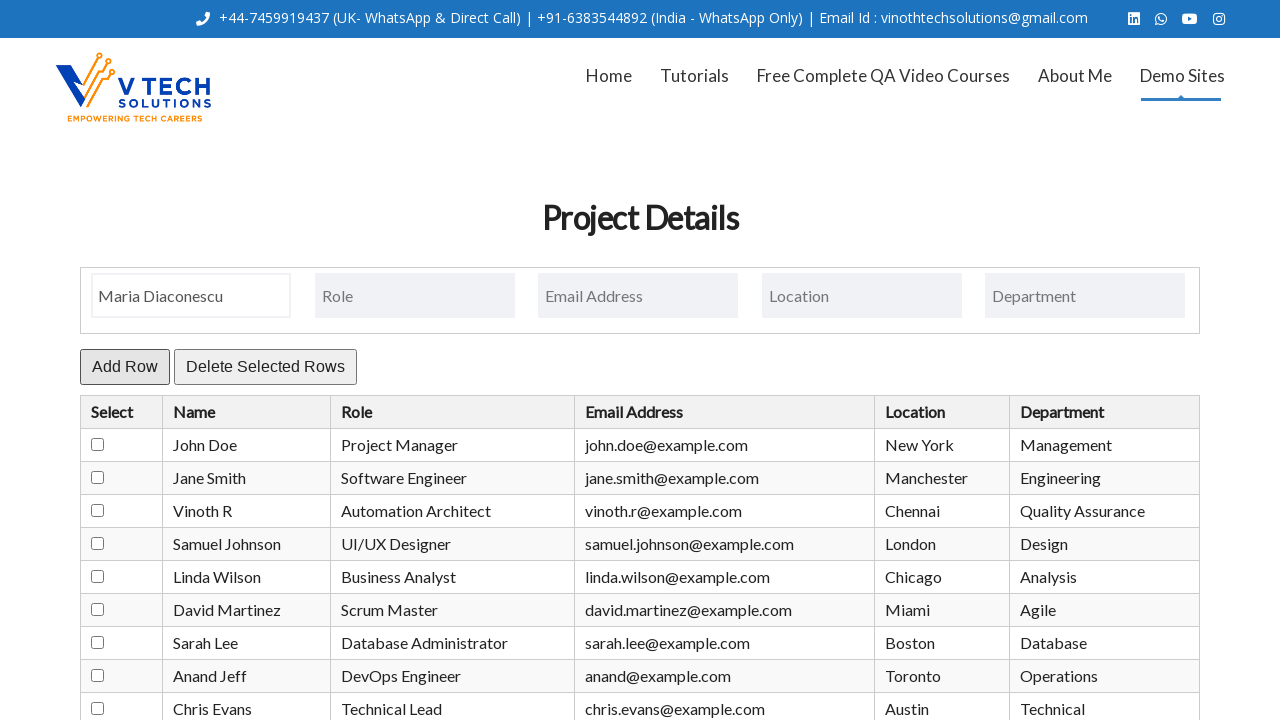

Filled role field with 'Project Manager' on #roleInput
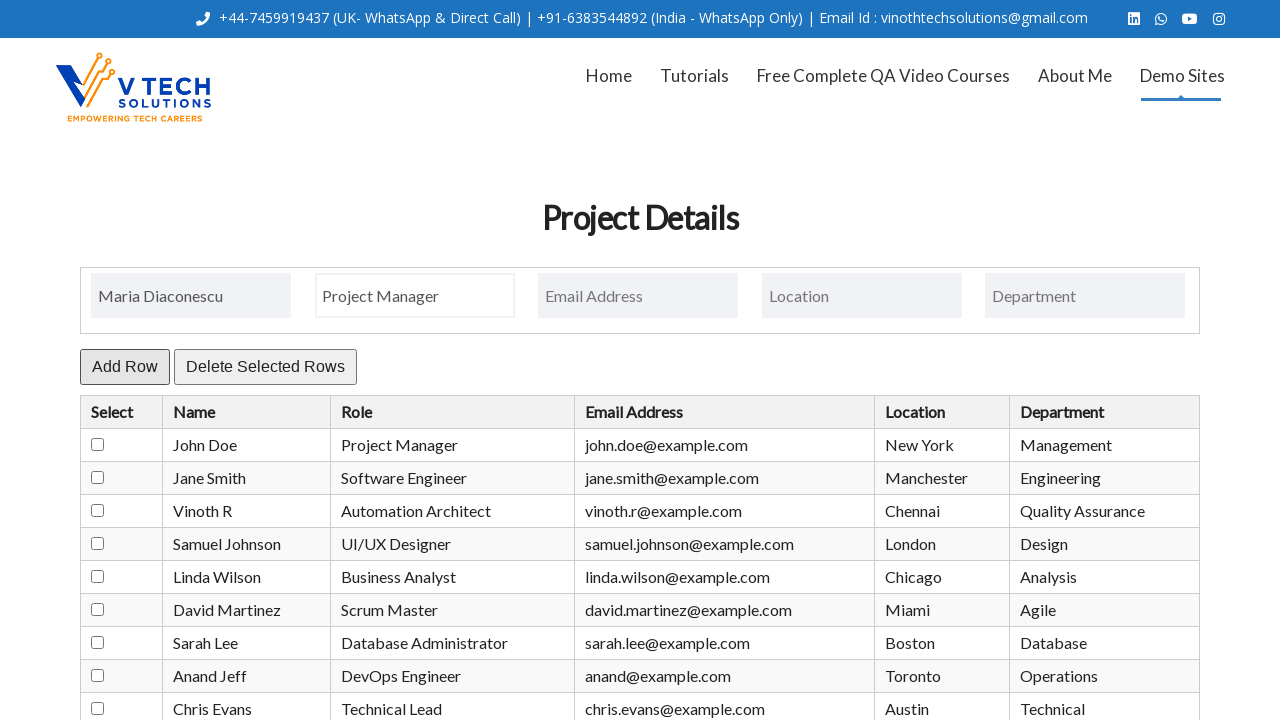

Filled email field with 'maria.diaconescu@gmail.com' on #emailInput
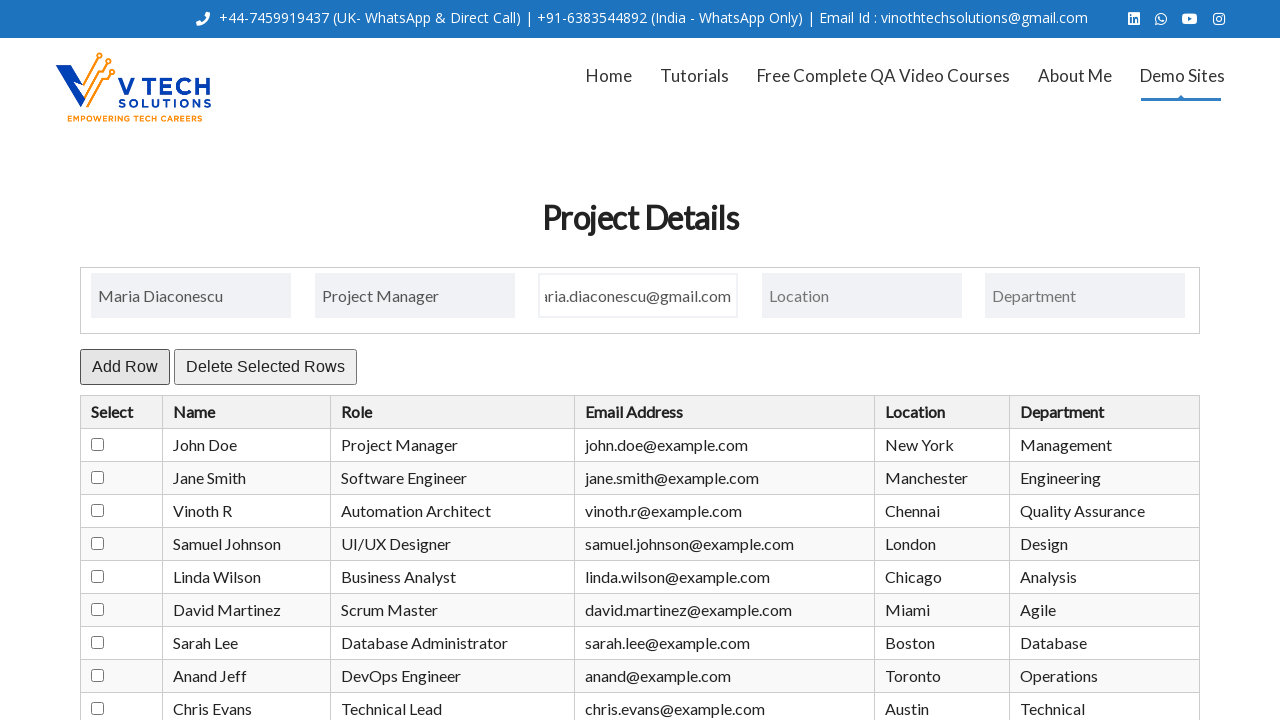

Filled location field with 'Brasov' on #locationInput
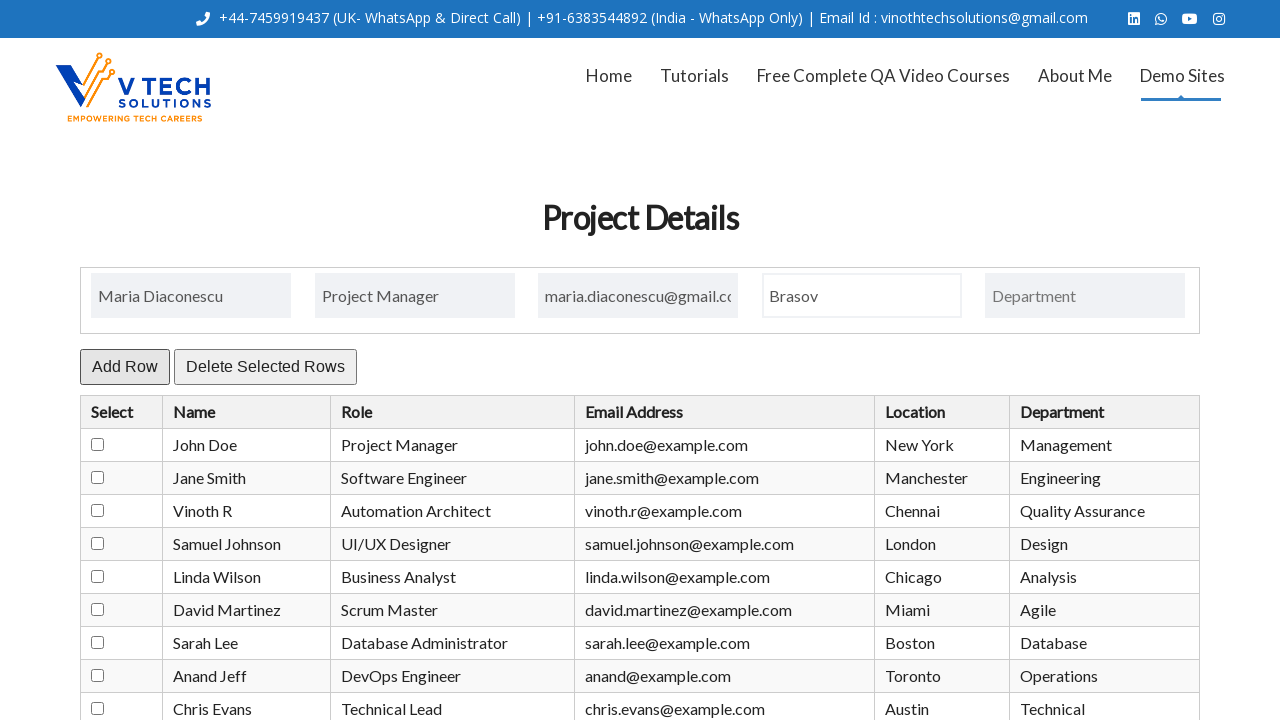

Filled department field with 'Management' on #departmentInput
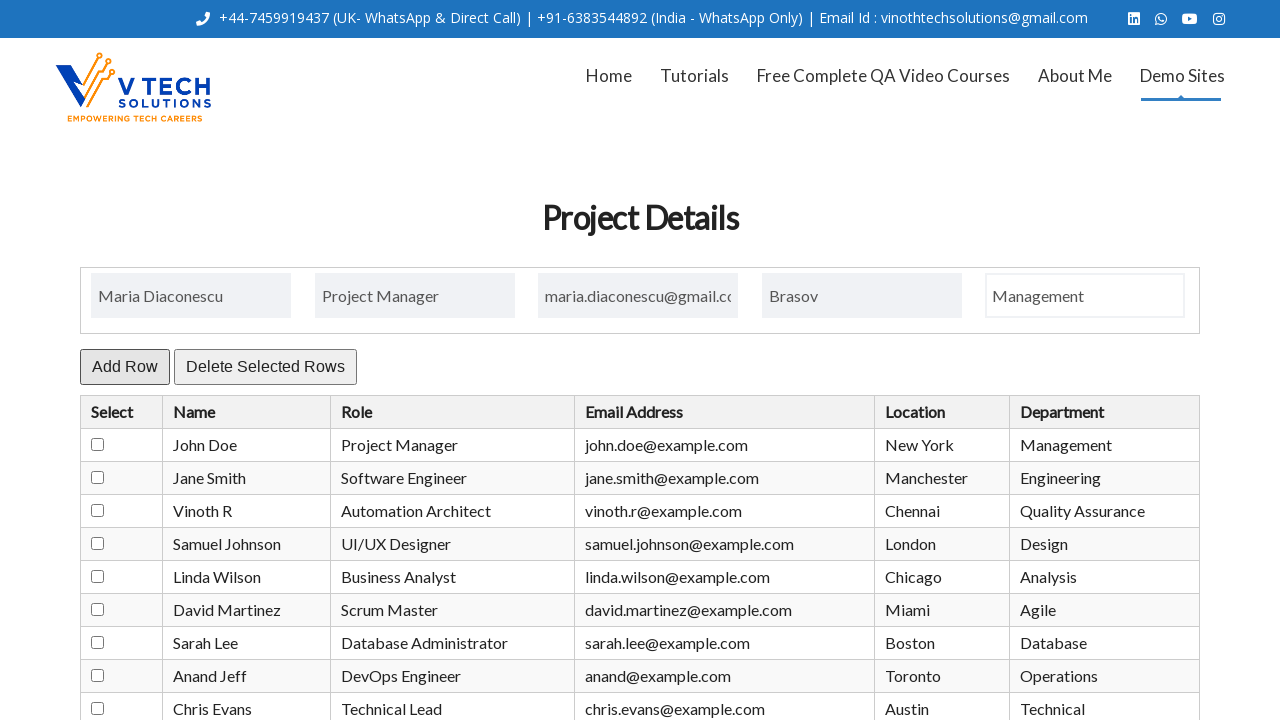

Clicked add button to add second employee row at (125, 367) on #addBtn
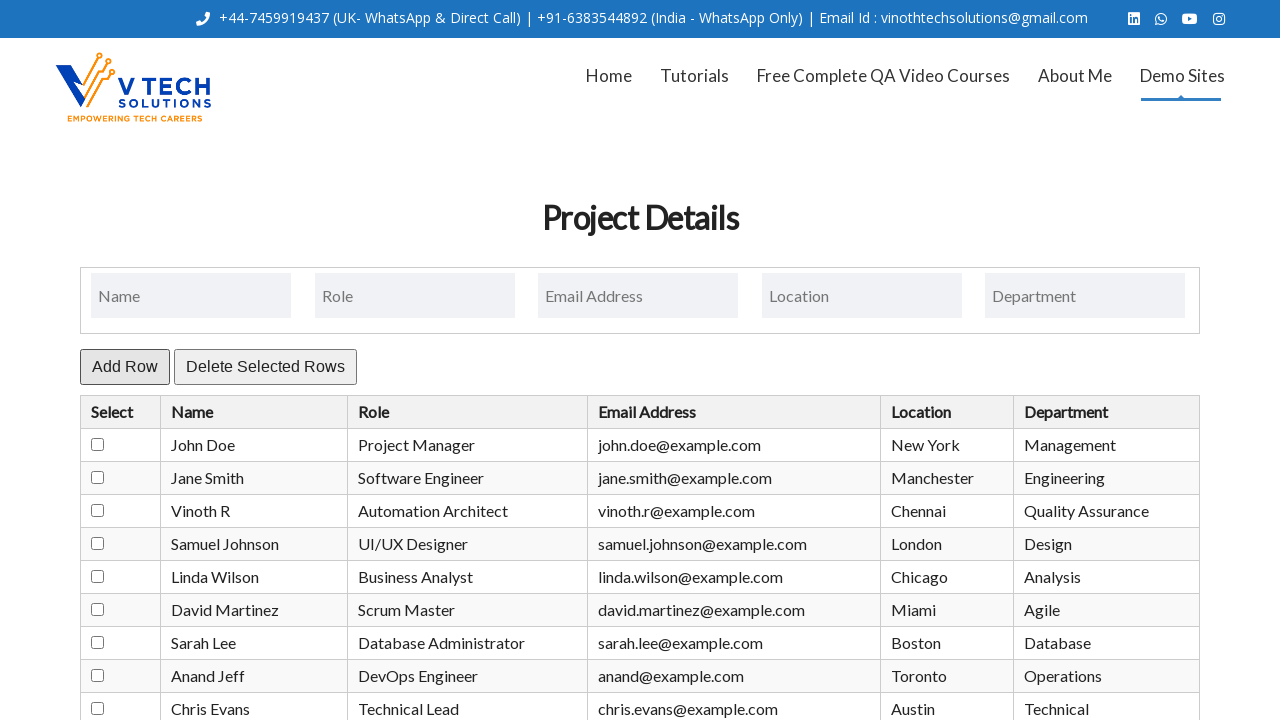

Verified second row was added to table
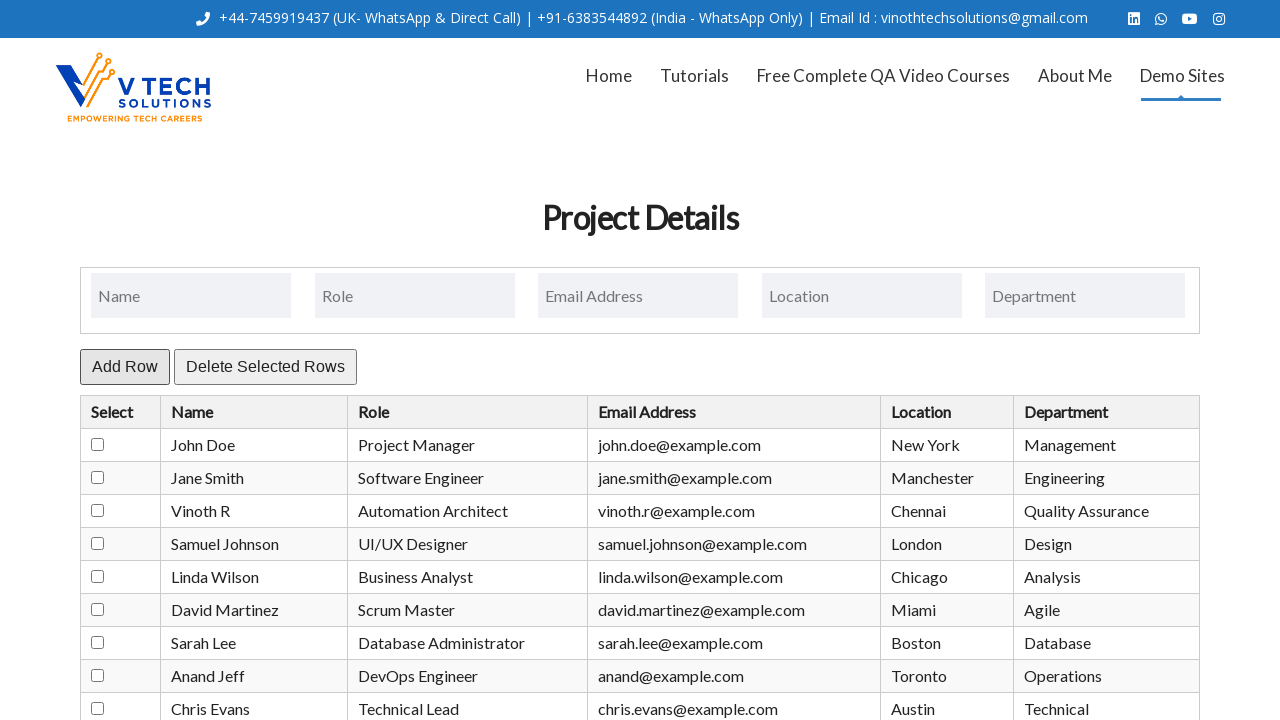

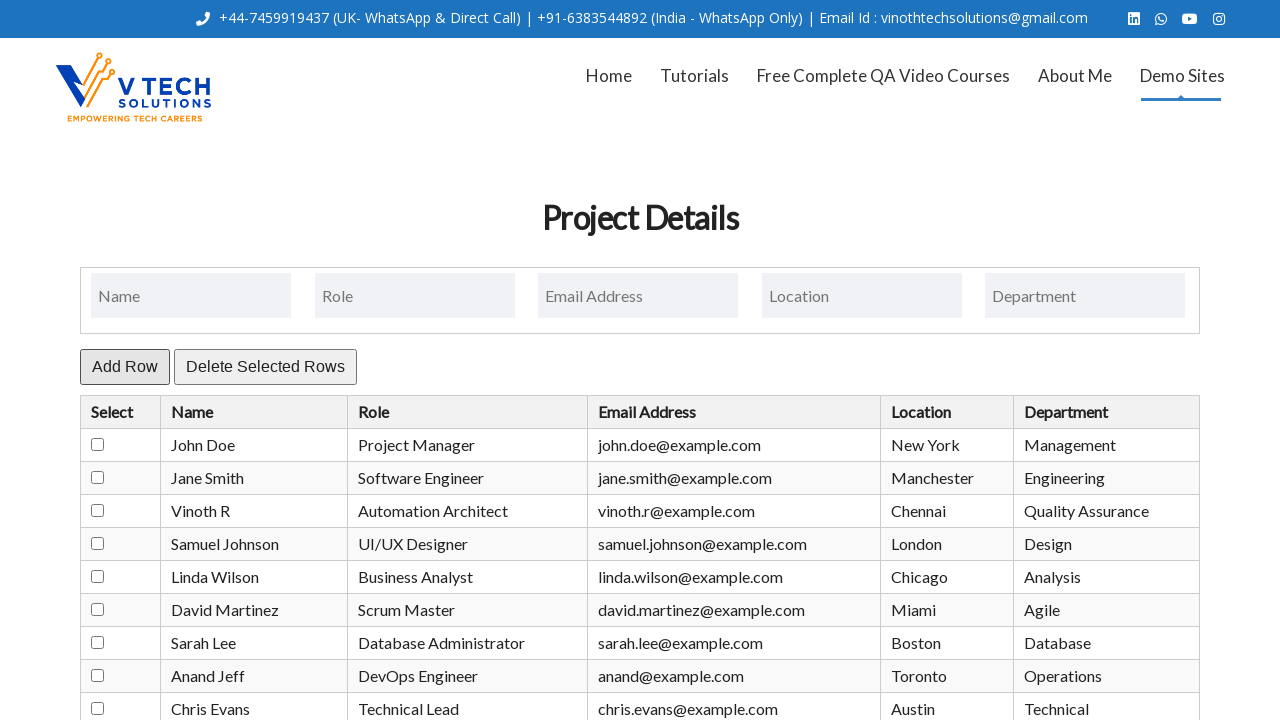